Tests various dropdown functionalities including single select, multi-select, selecting by different methods, and retrieving selected options

Starting URL: https://letcode.in/dropdowns

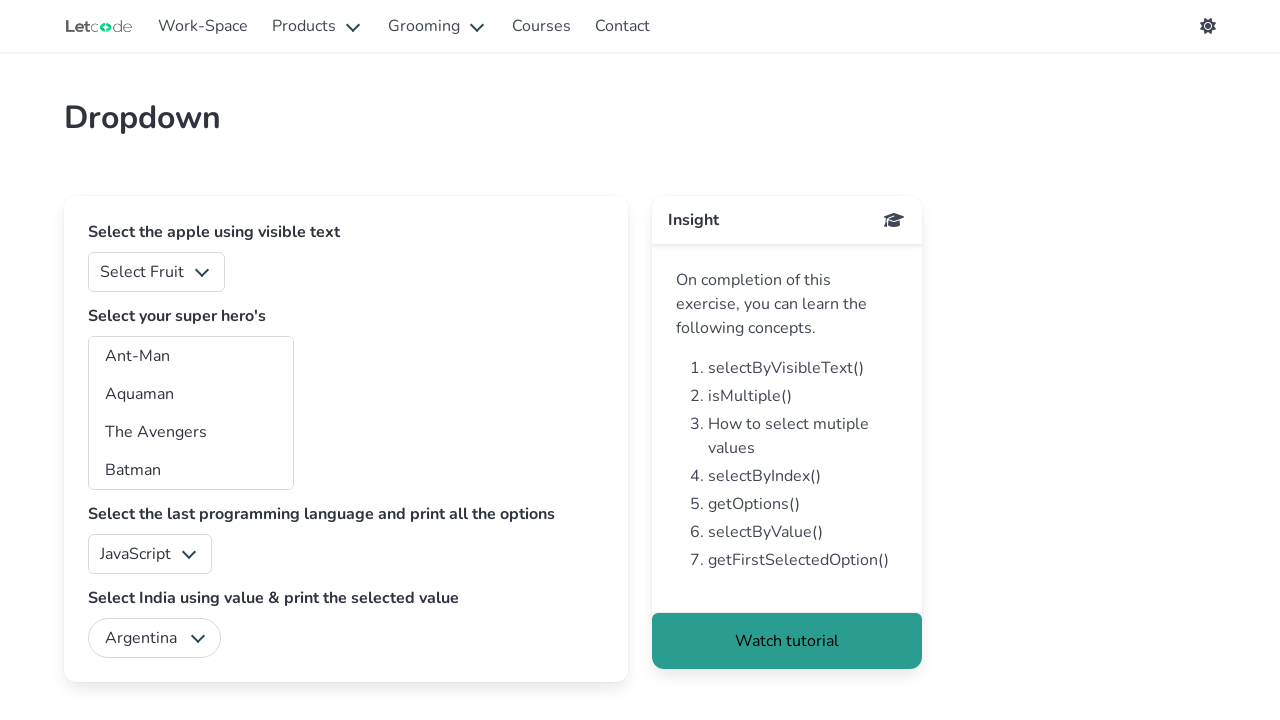

Selected 'Apple' from fruits dropdown by label on #fruits
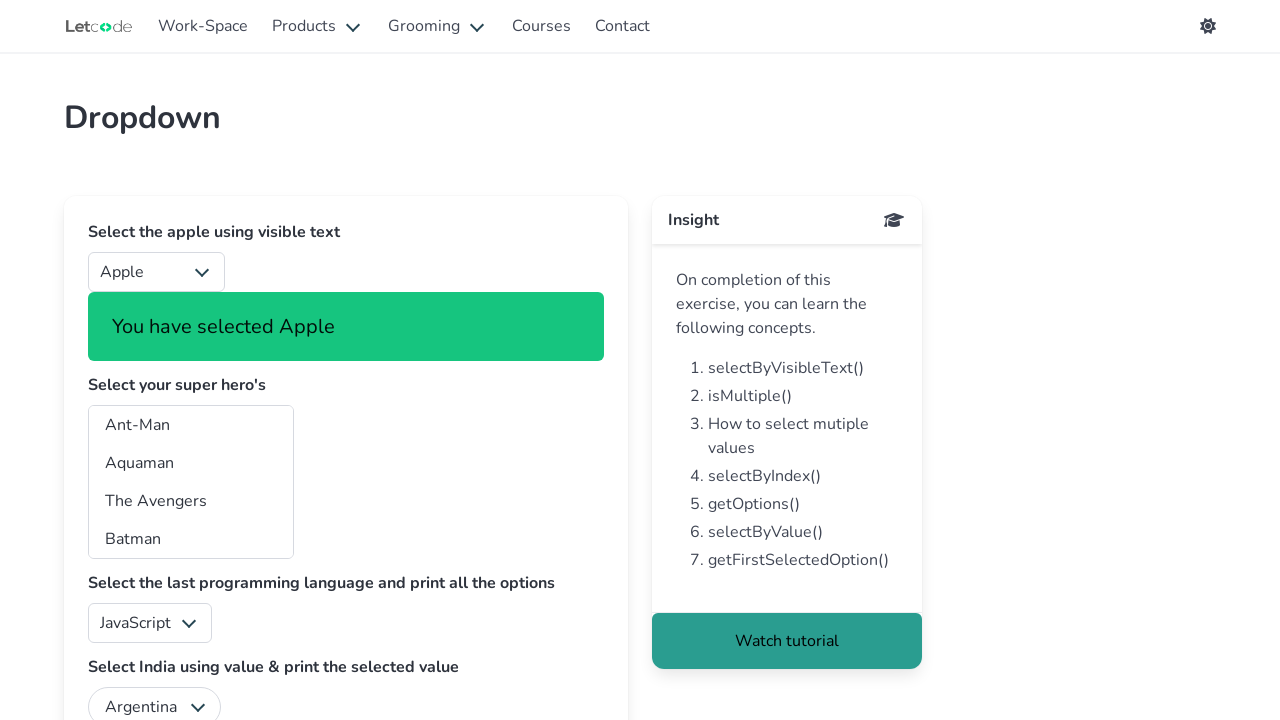

Selected 'Batman' and 'Fantastic Four' from superheros multi-select dropdown on #superheros
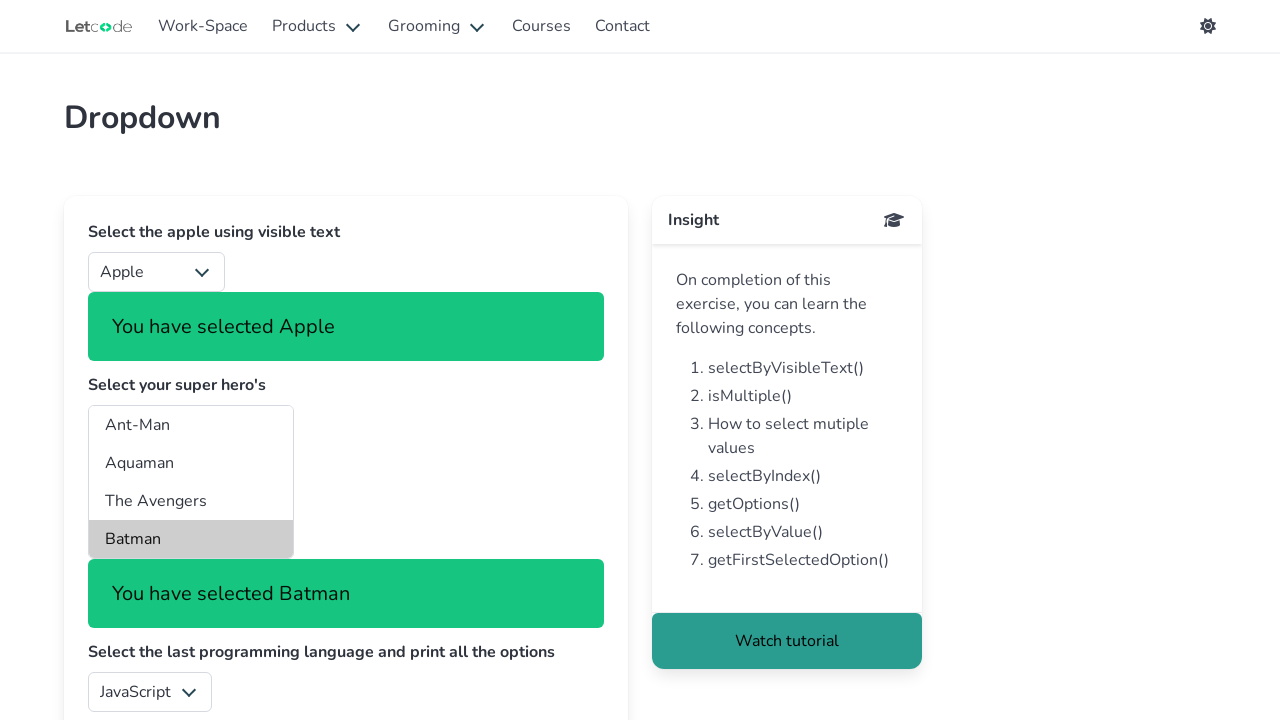

Located programming language dropdown element
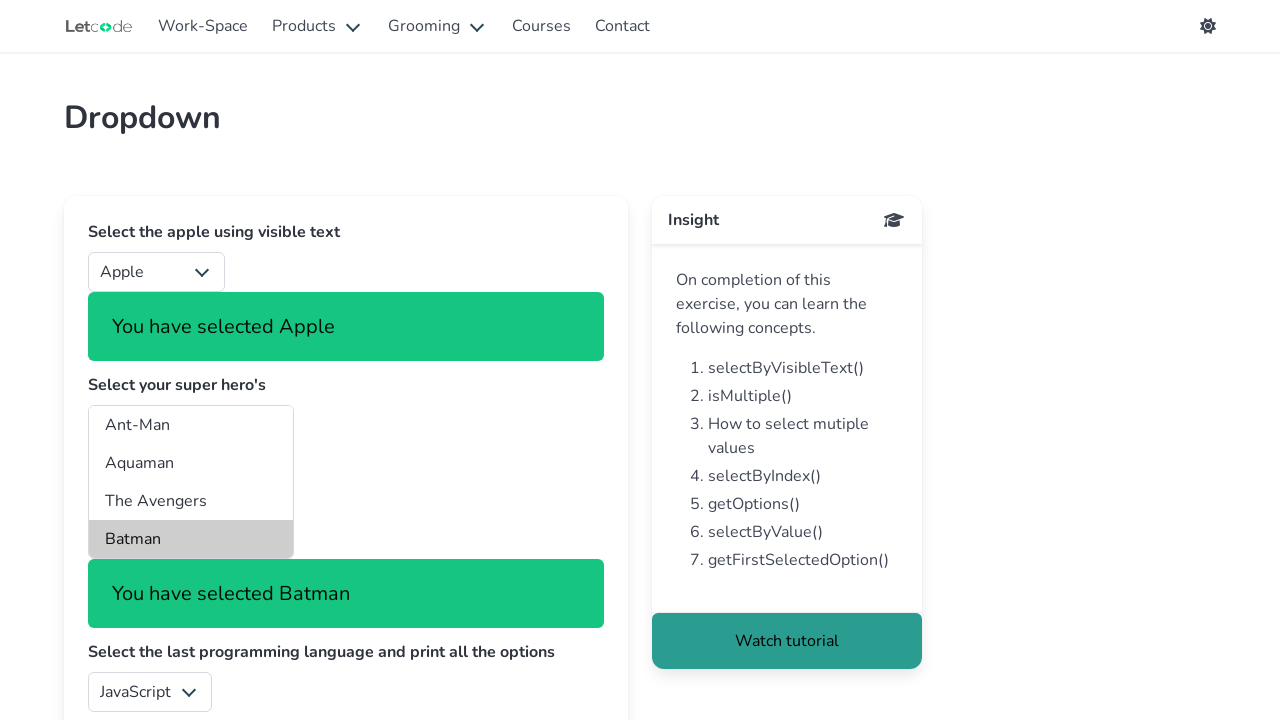

Counted 5 options in programming language dropdown
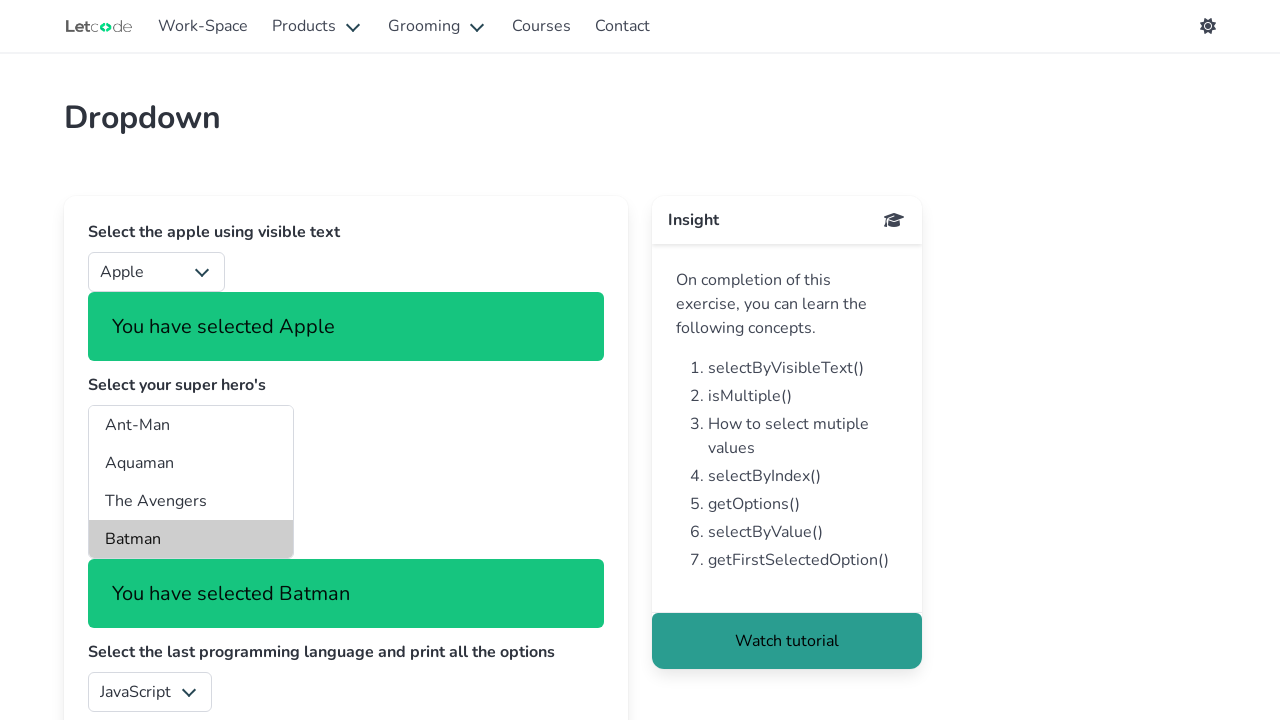

Selected last option (index 4) from programming language dropdown on #lang
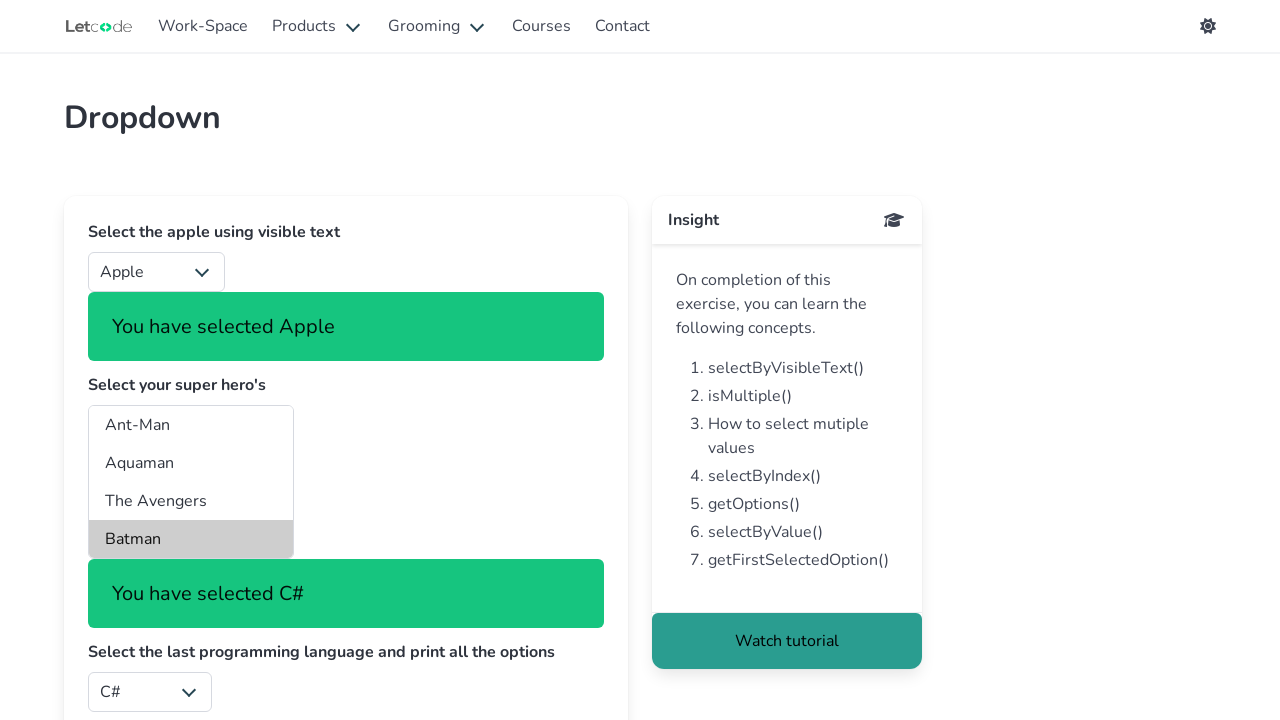

Selected 'India' from country dropdown by value on #country
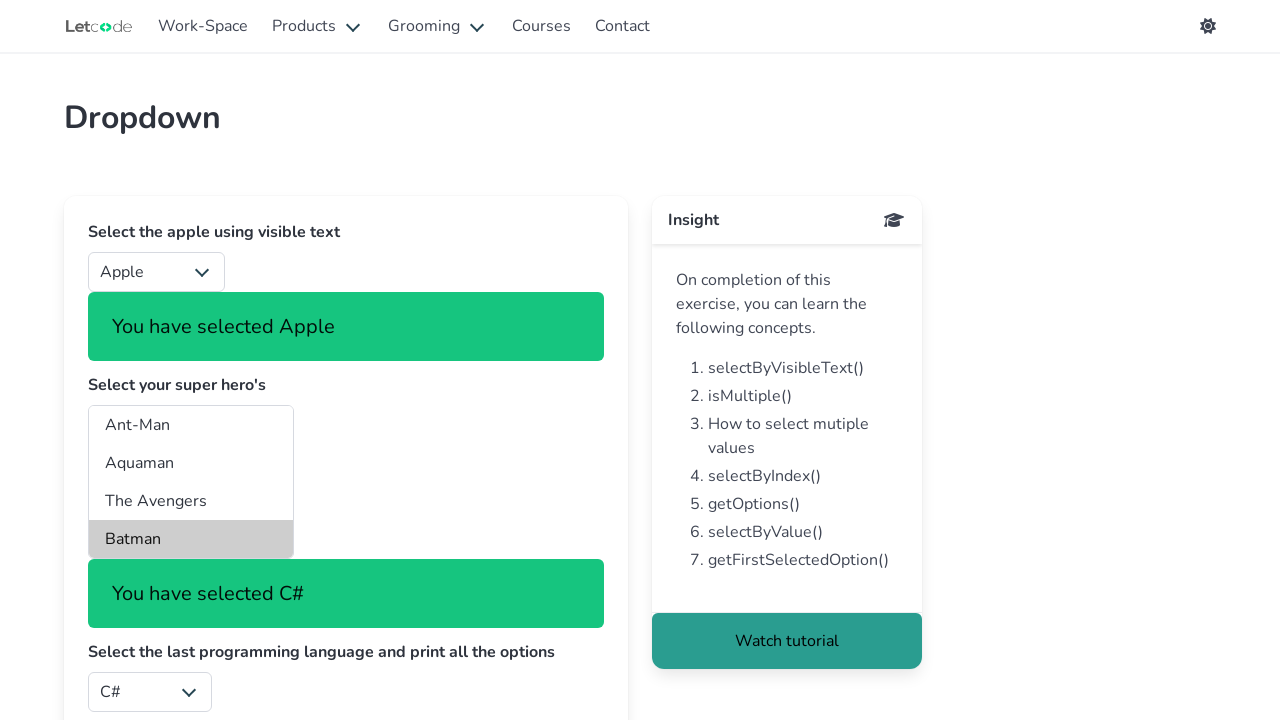

Retrieved selected option text from country dropdown
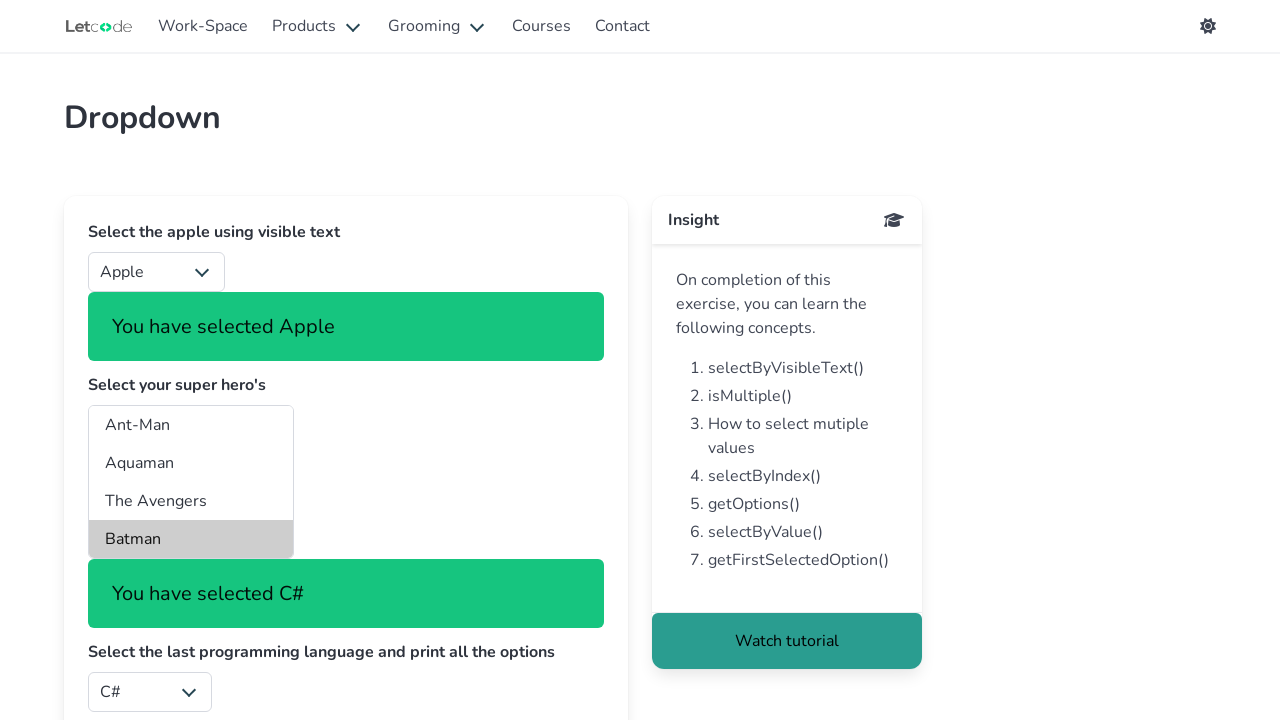

Verified that 'India' is selected in country dropdown
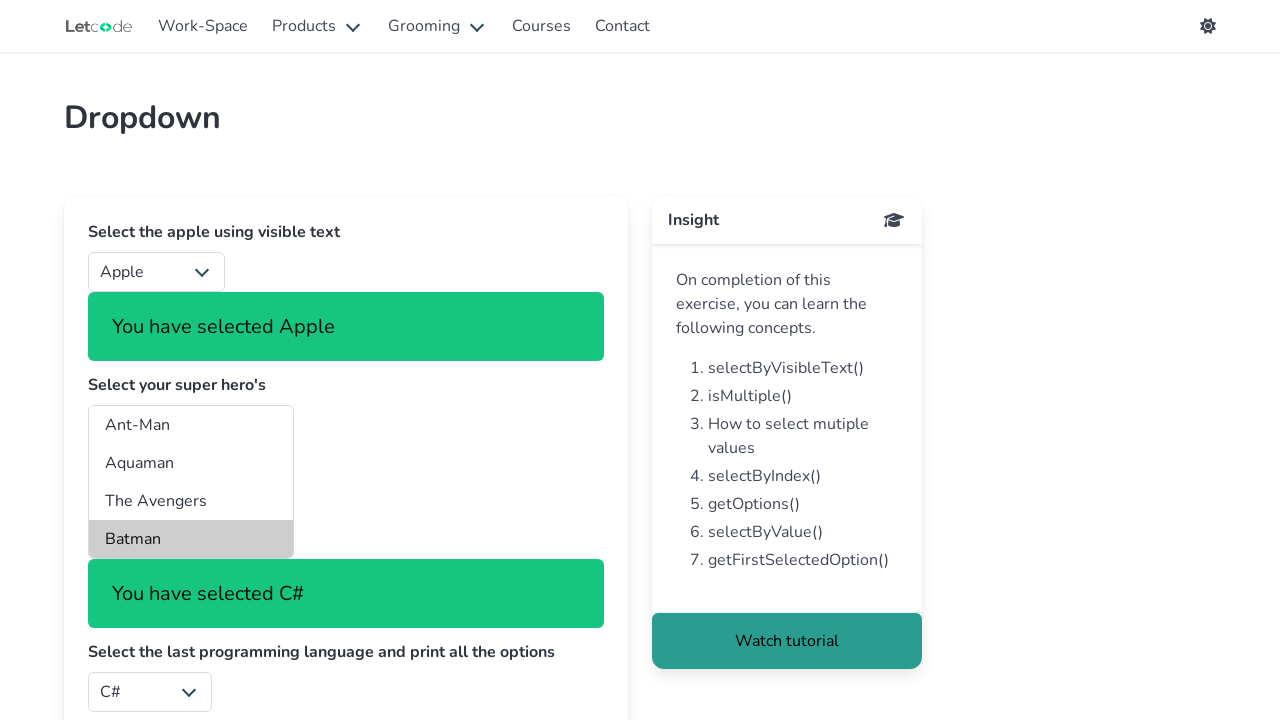

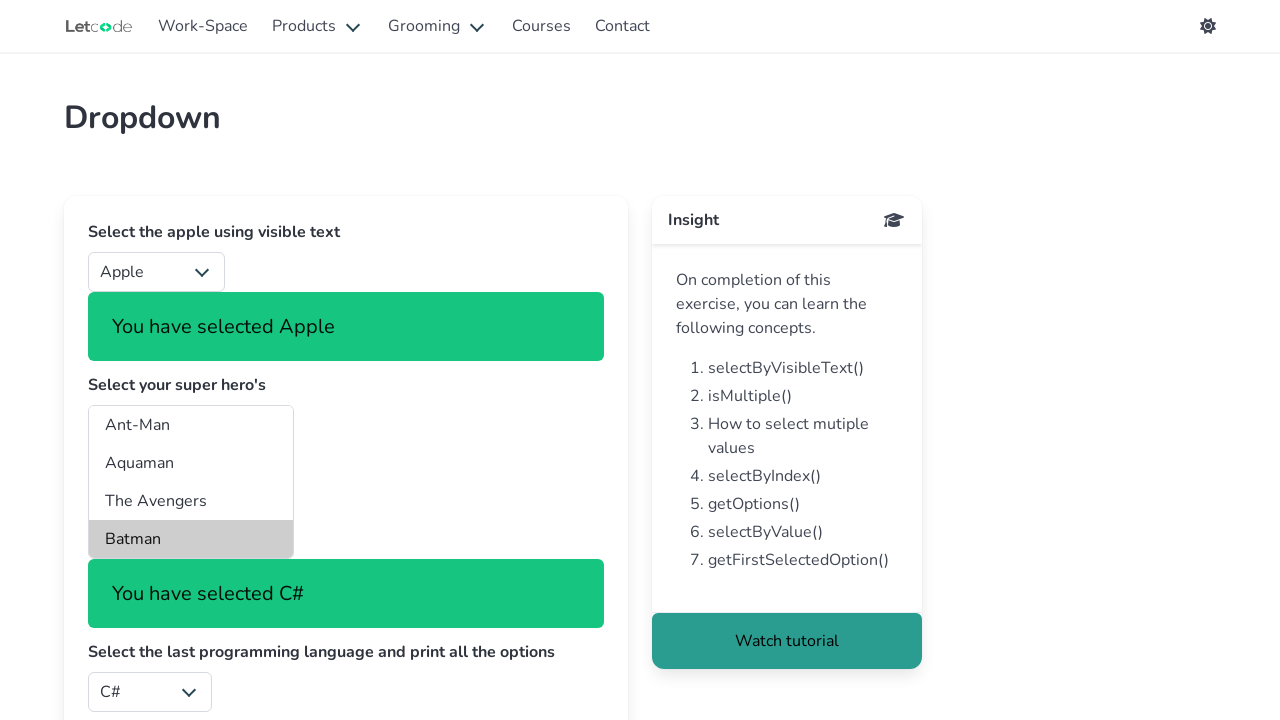